Scrolls to a specific test element on the GreensTech Selenium course content page

Starting URL: http://greenstech.in/selenium-course-content.html

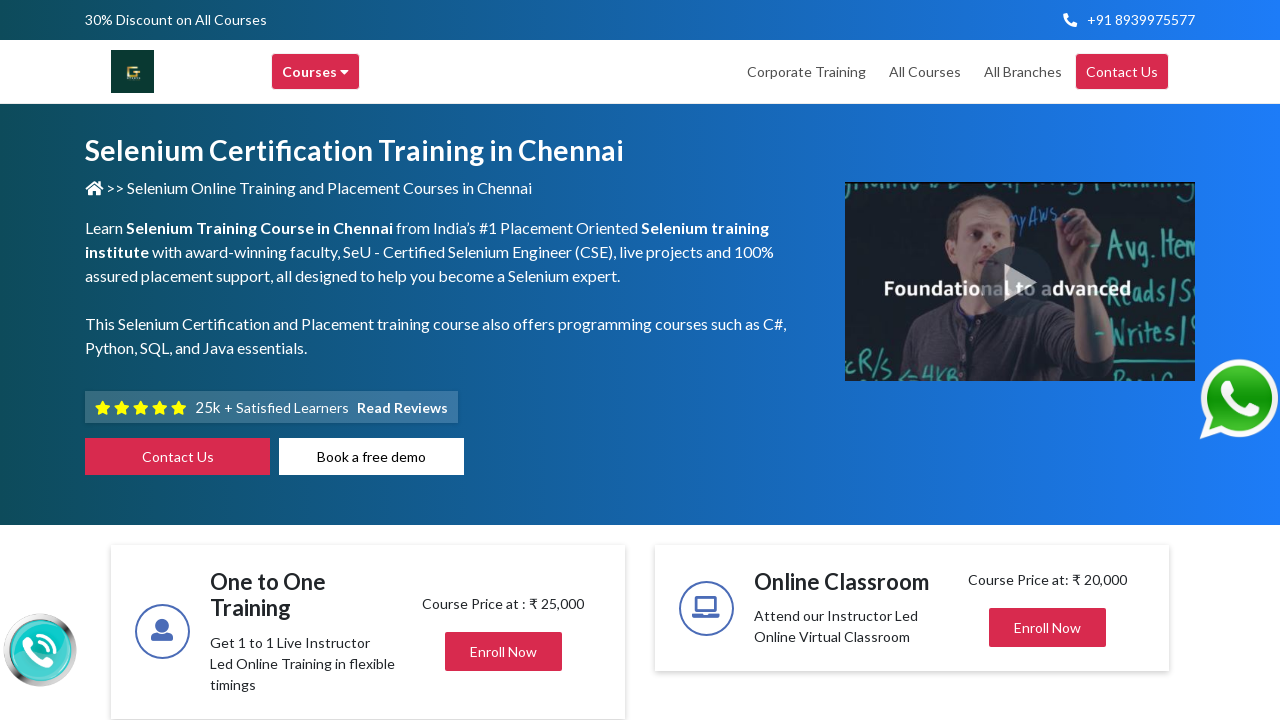

Located the test element with data-target='#collapse301'
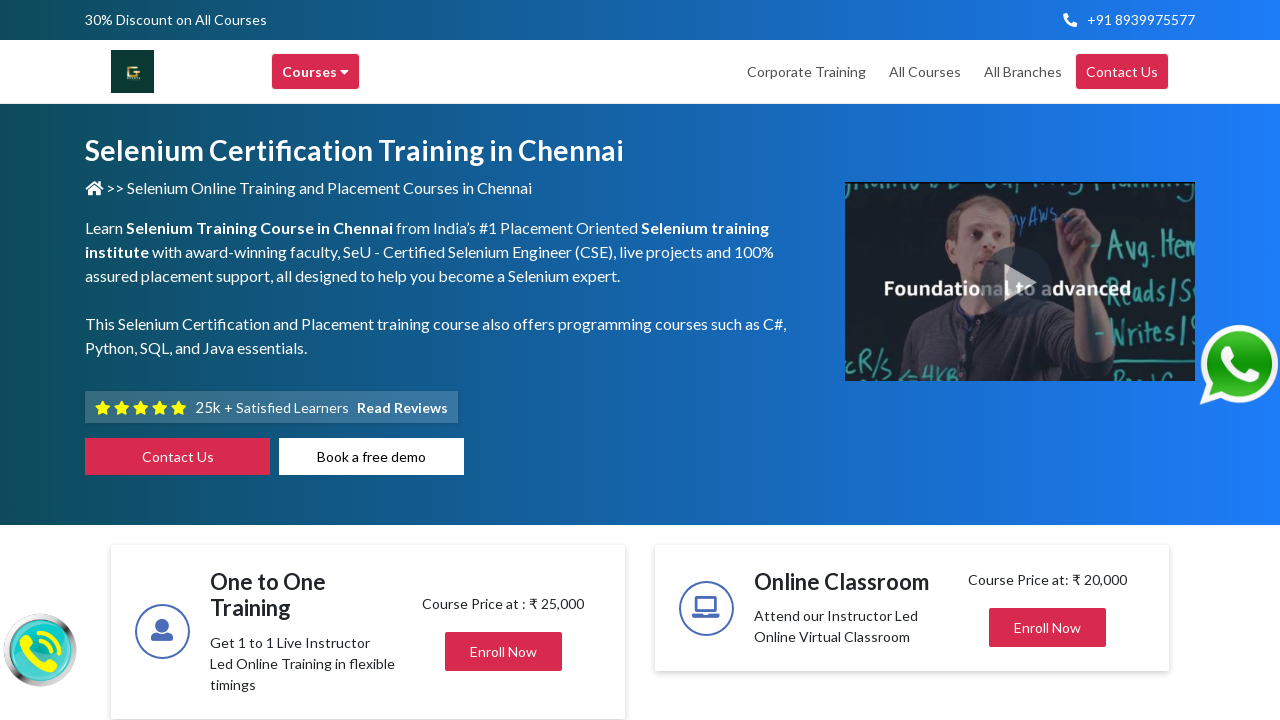

Scrolled to the test element on GreensTech Selenium course content page
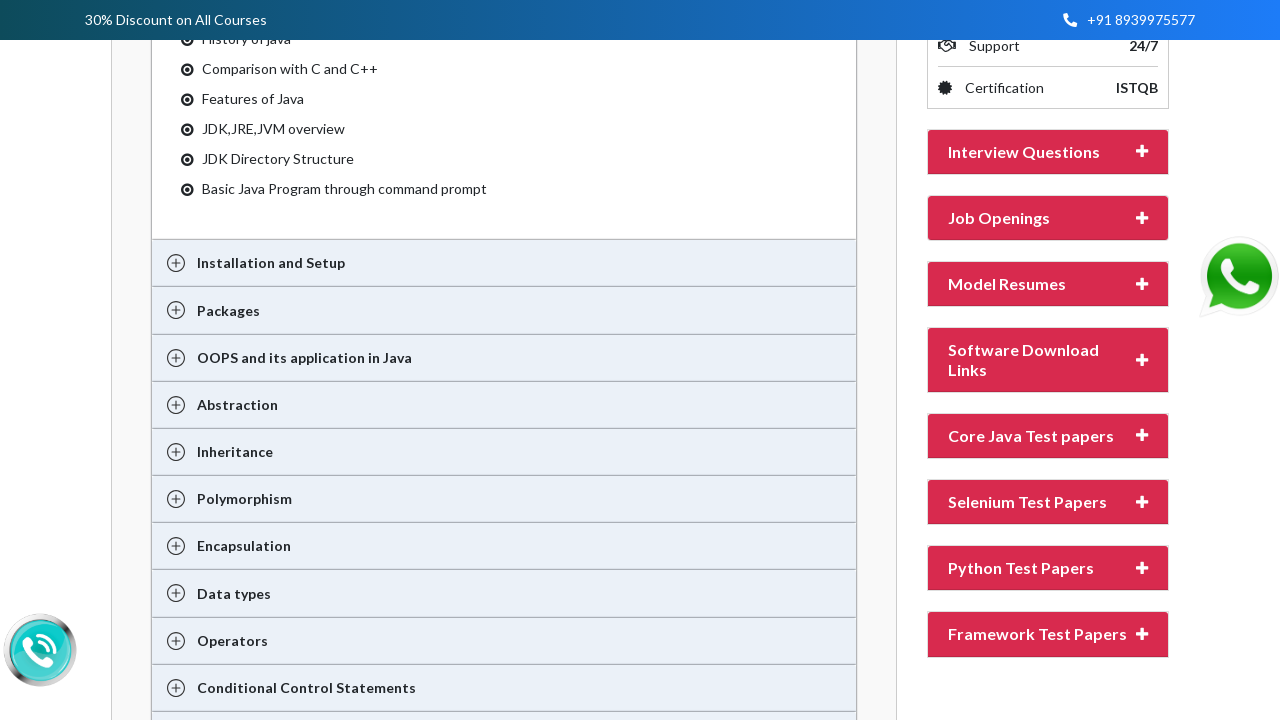

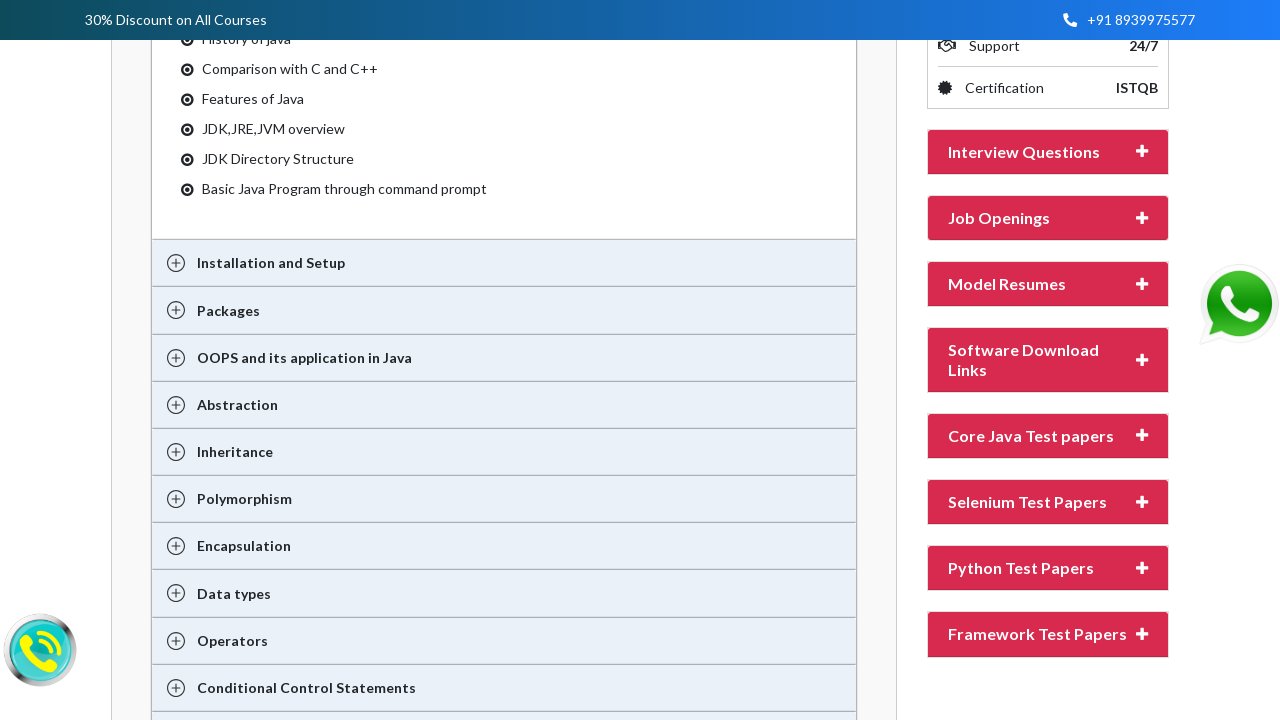